Tests dynamic content generation by clicking a button and waiting for specific text to appear in a designated element on the page.

Starting URL: https://www.training-support.net/webelements/dynamic-content

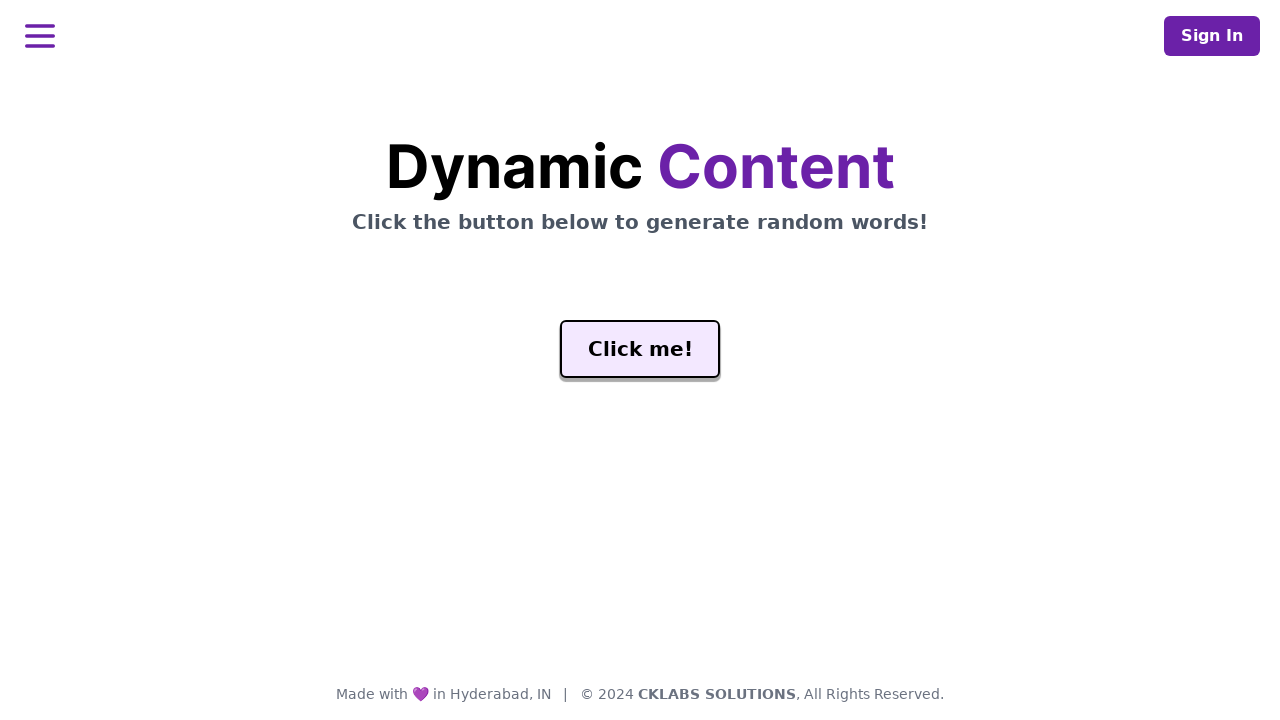

Clicked the generate button to trigger dynamic content at (640, 349) on #genButton
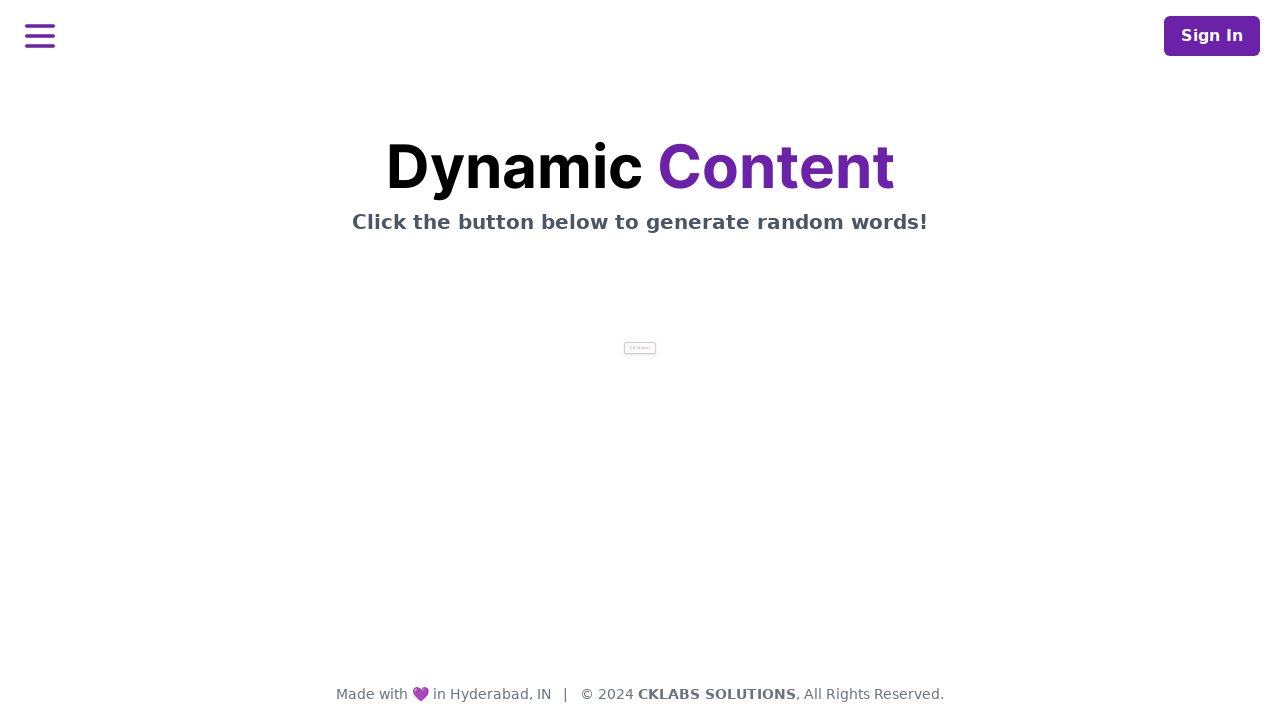

Waited for 'release' text to appear in word element
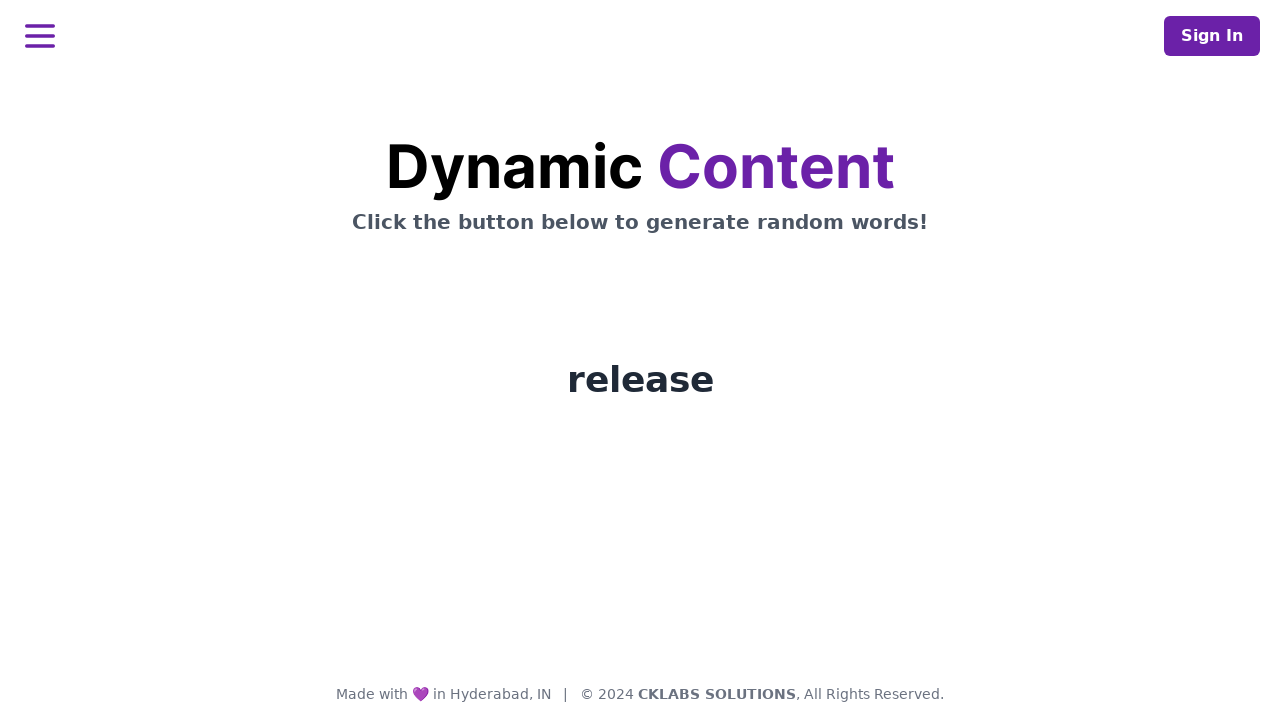

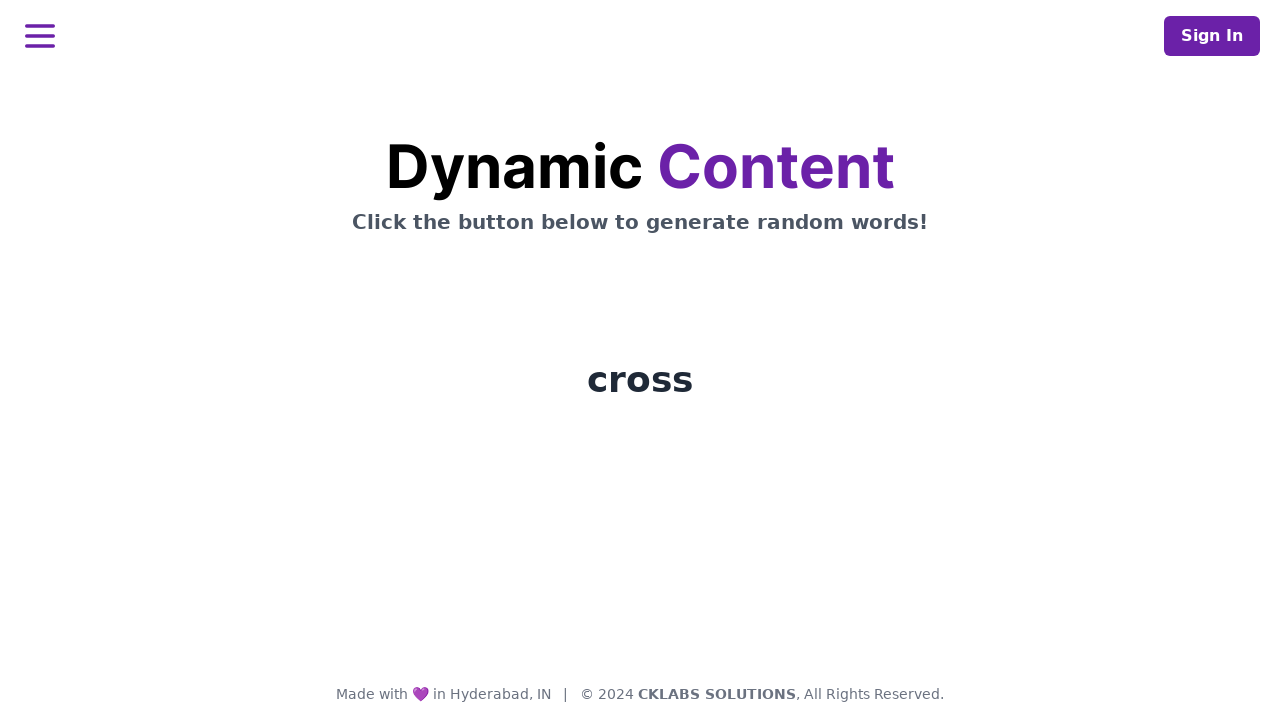